Navigates to Python.org and executes JavaScript to change the page title to "scrapy_selenium4"

Starting URL: http://www.python.org

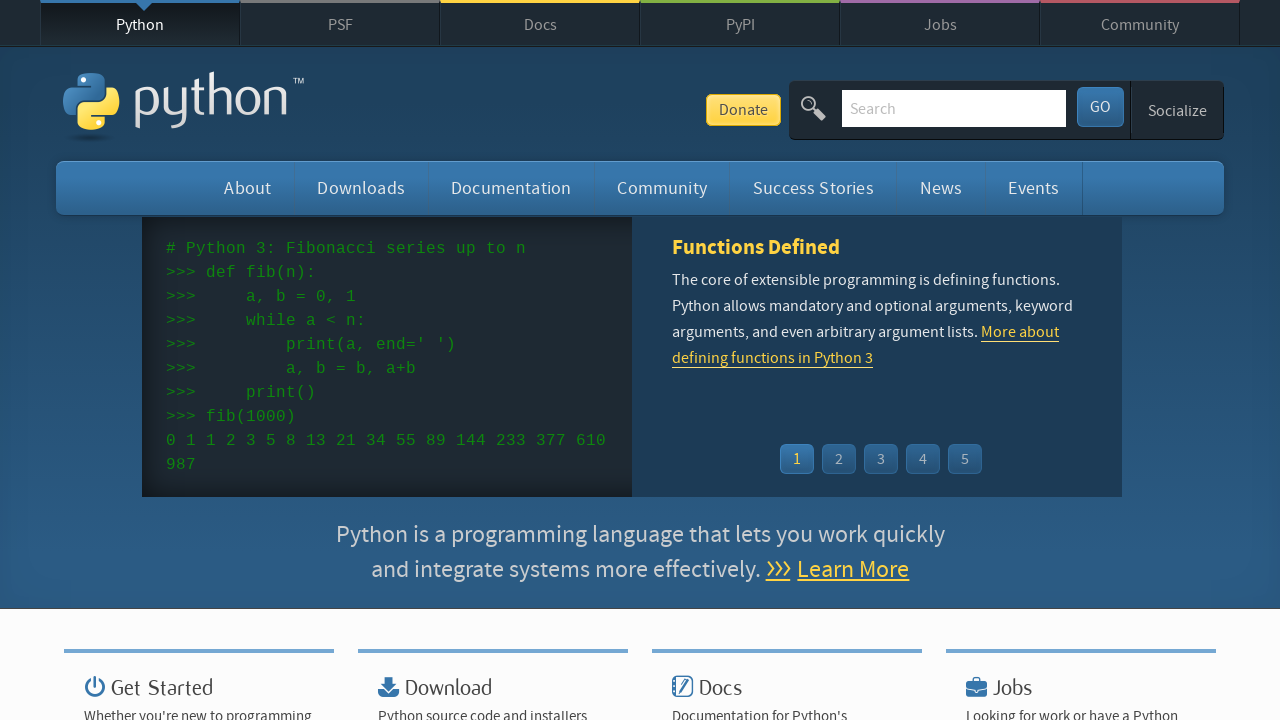

Navigated to Python.org
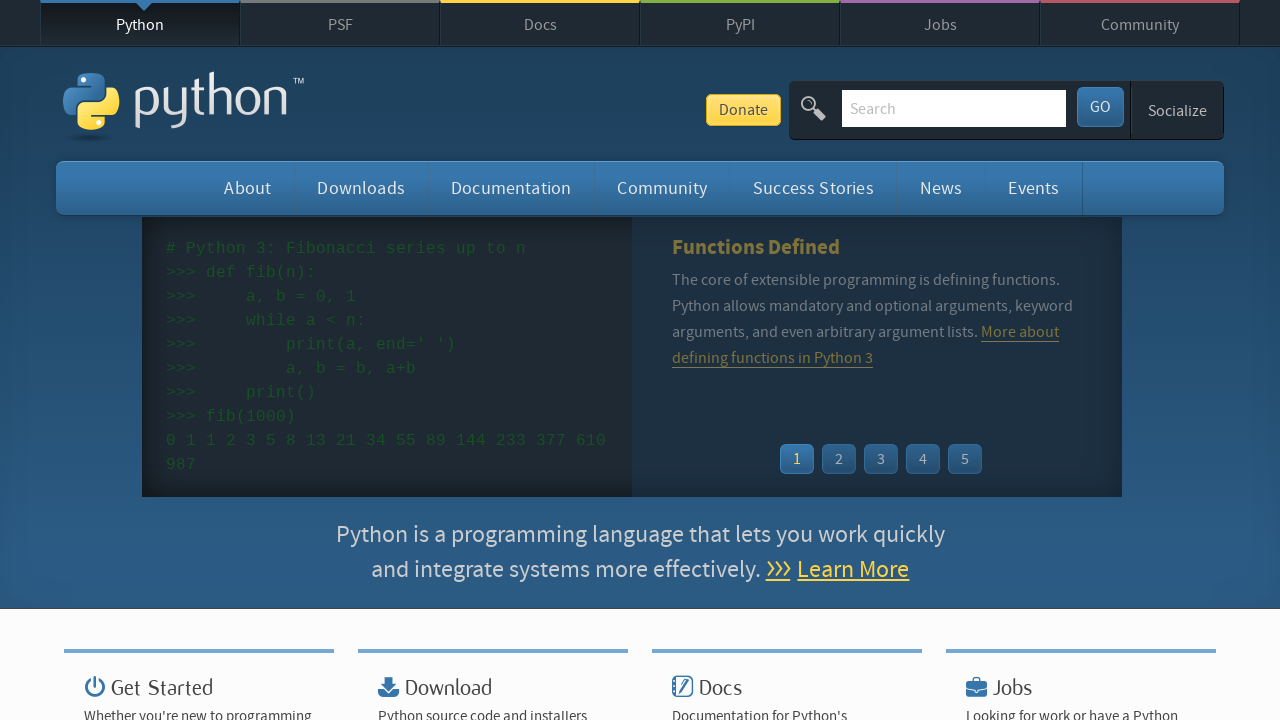

Executed JavaScript to change page title to 'scrapy_selenium4'
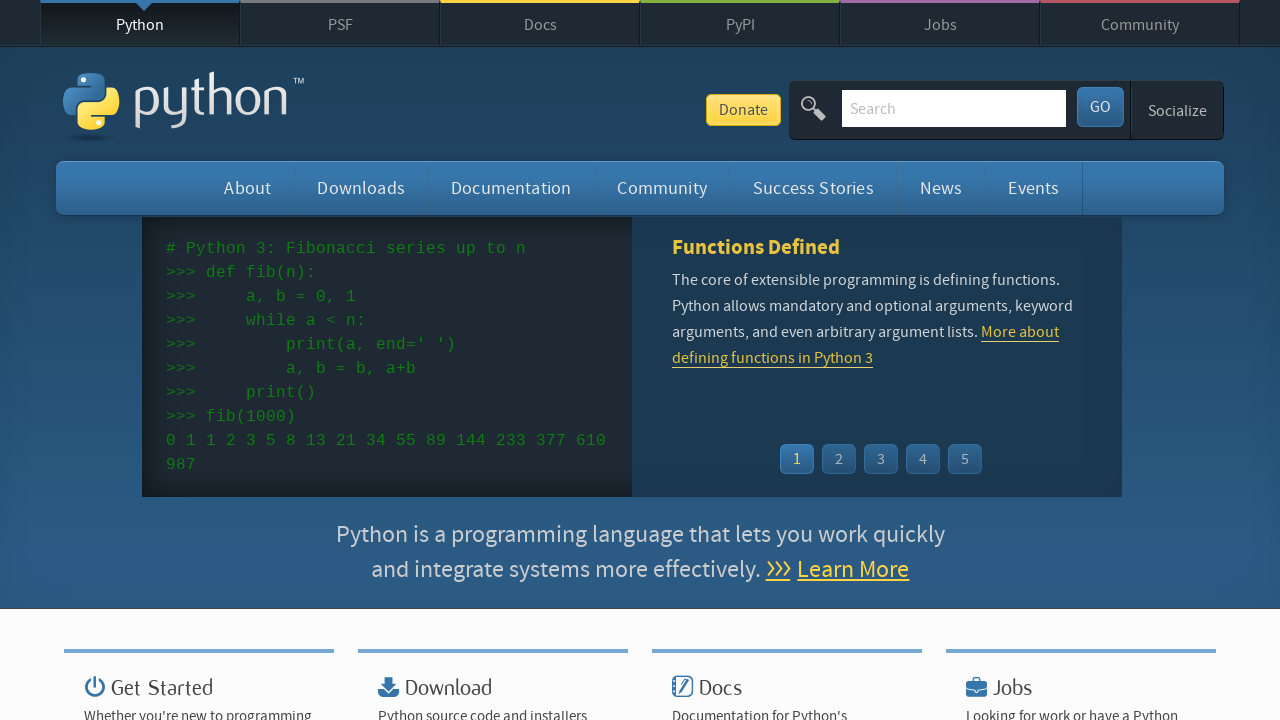

Retrieved page title text
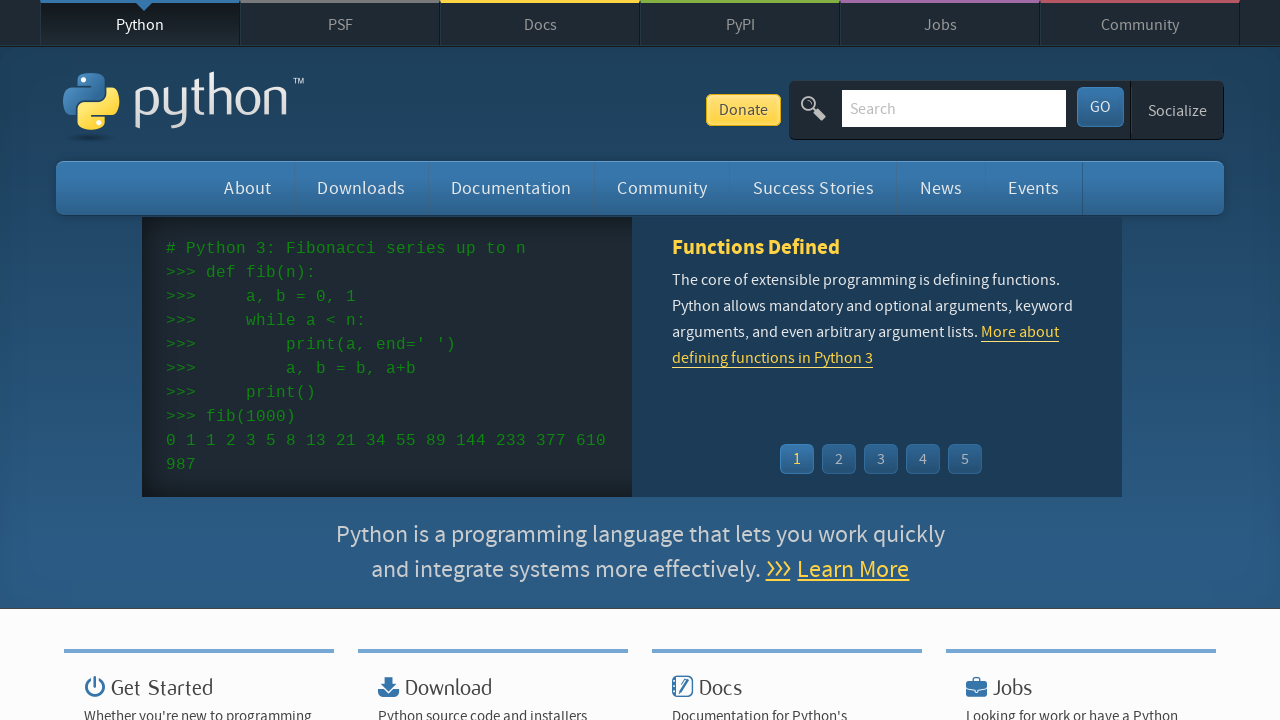

Verified page title is 'scrapy_selenium4'
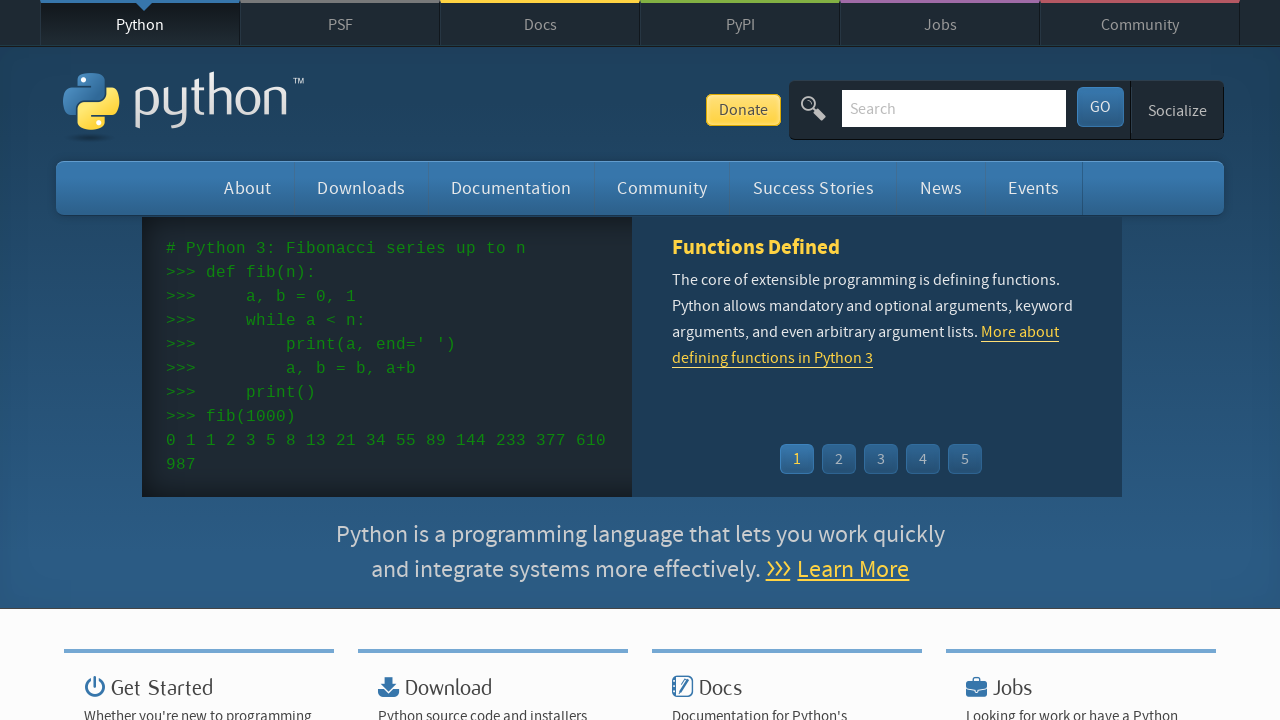

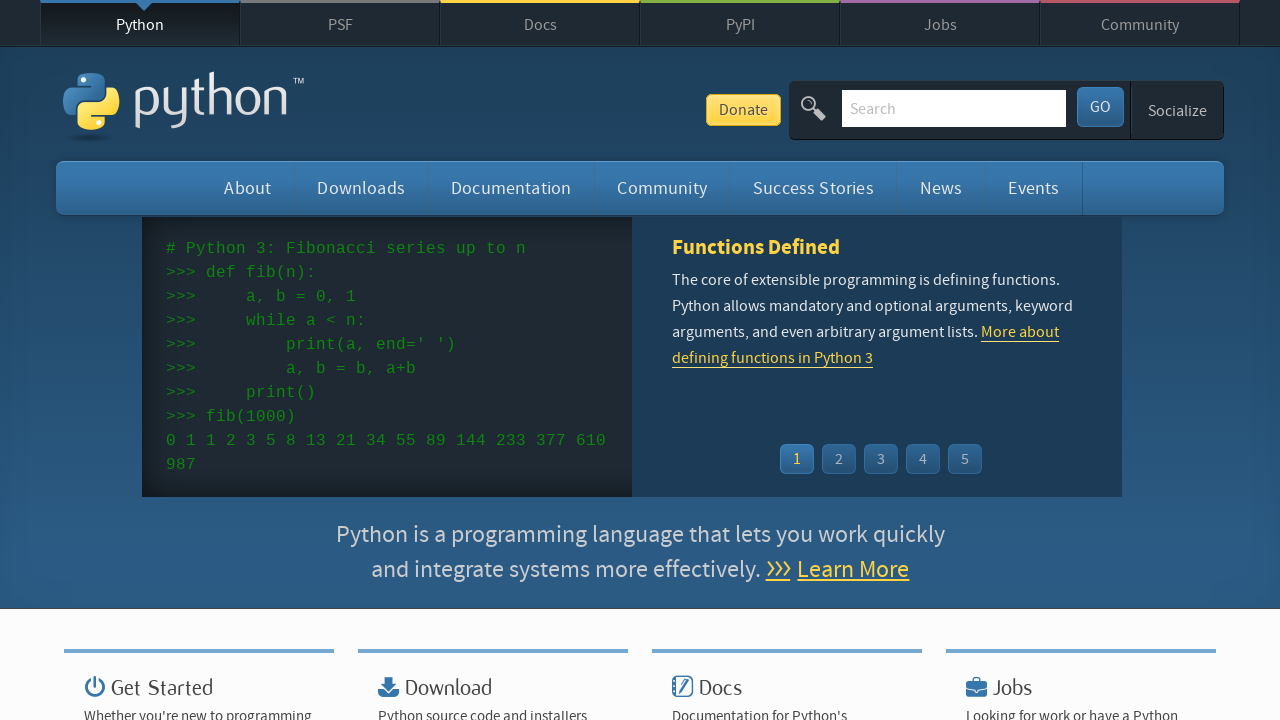